Tests radio button handling by clicking on the "Hockey" radio button and verifying it becomes selected

Starting URL: https://practice.cydeo.com/radio_buttons

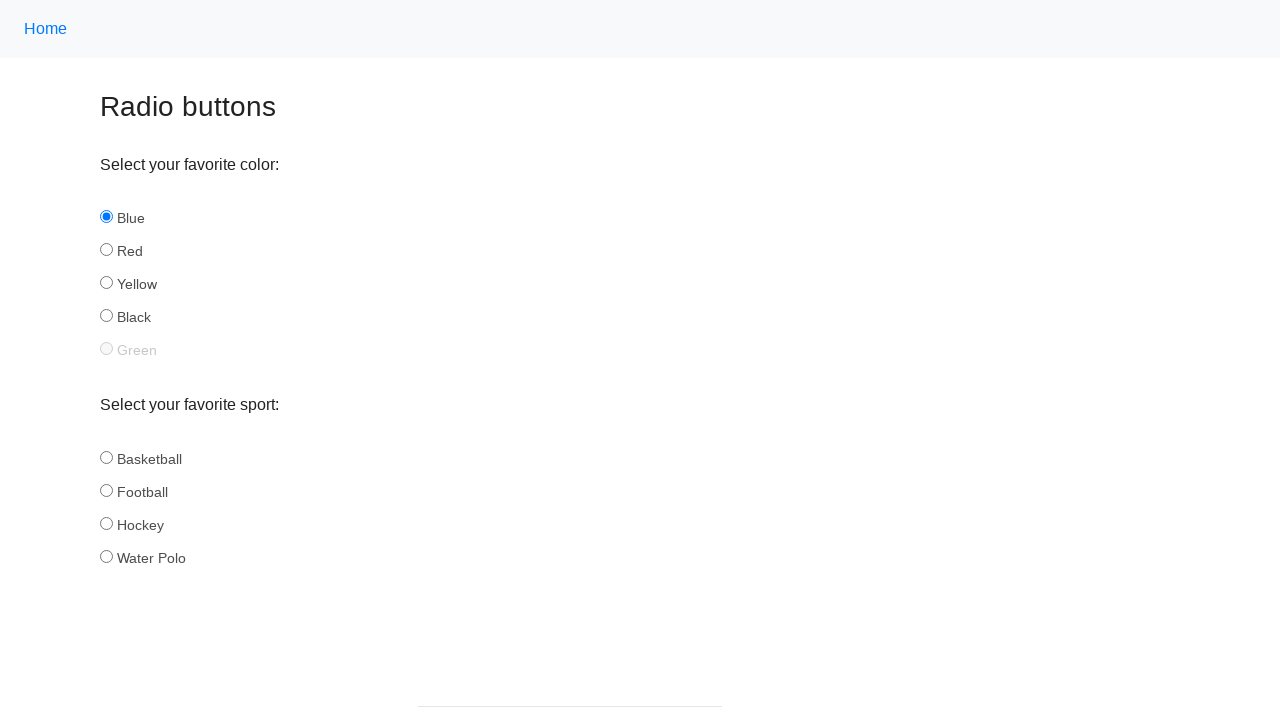

Clicked on the Hockey radio button at (106, 523) on input#hockey
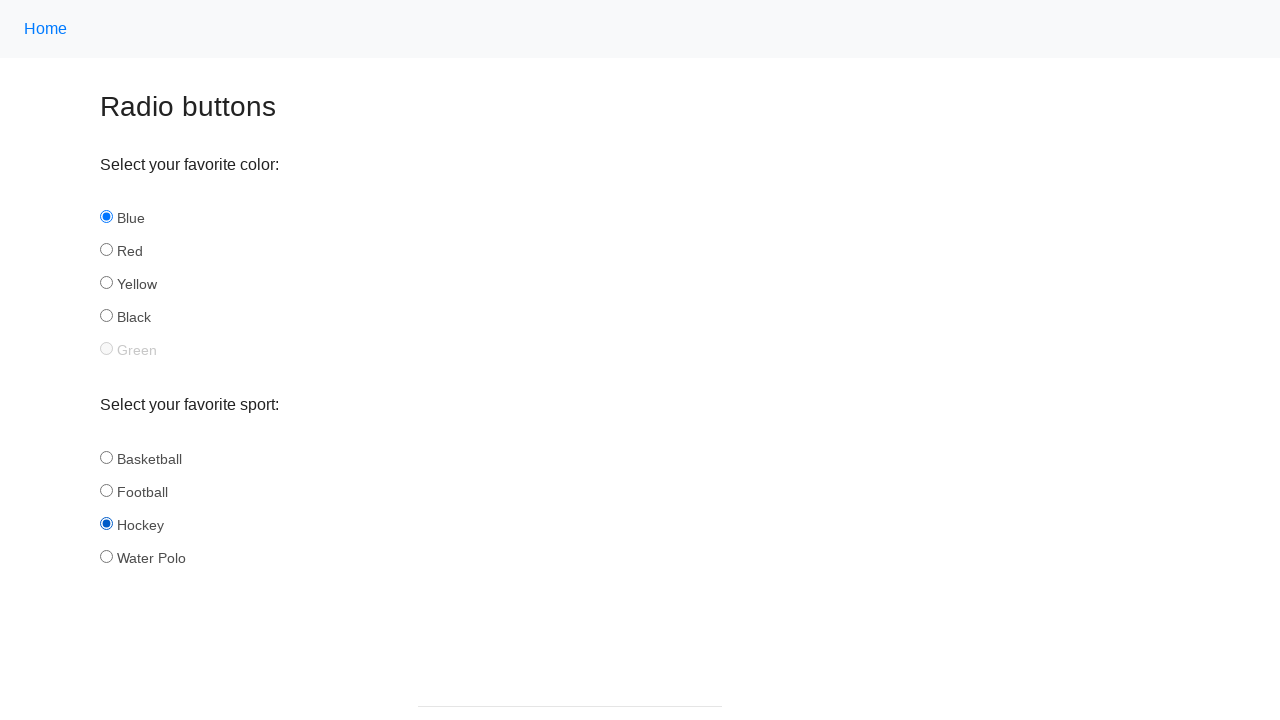

Verified that Hockey radio button is selected
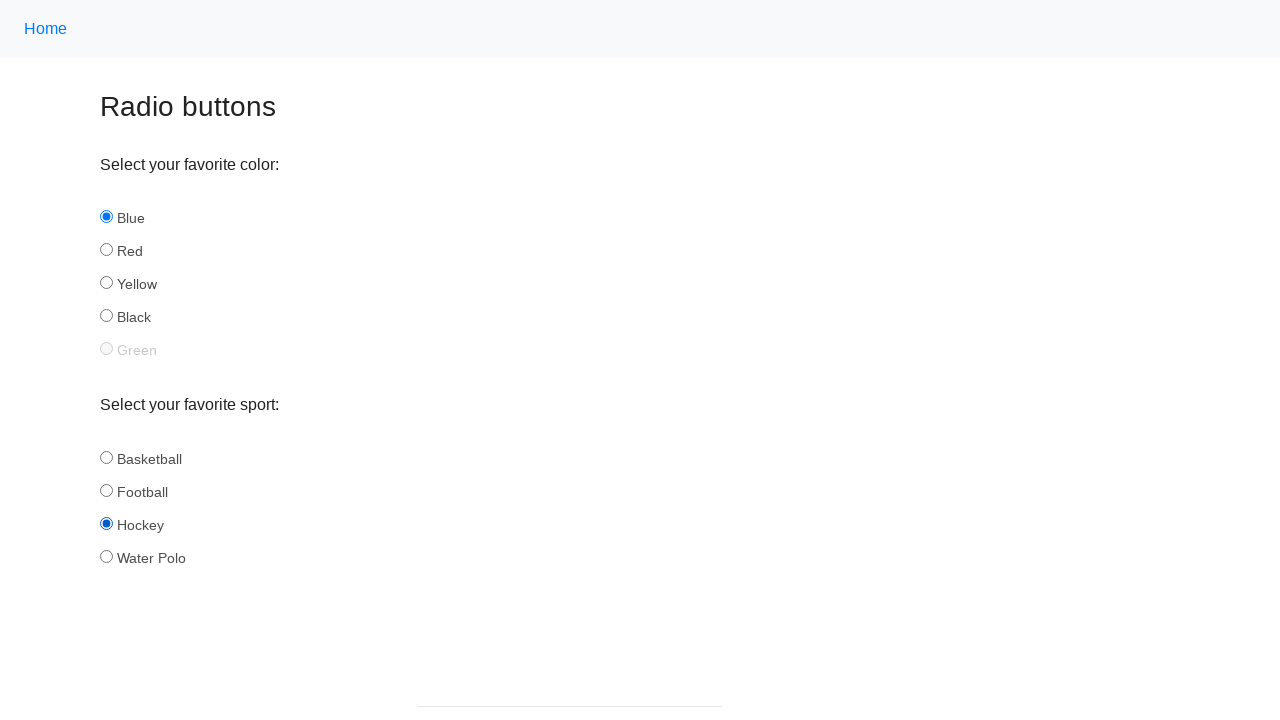

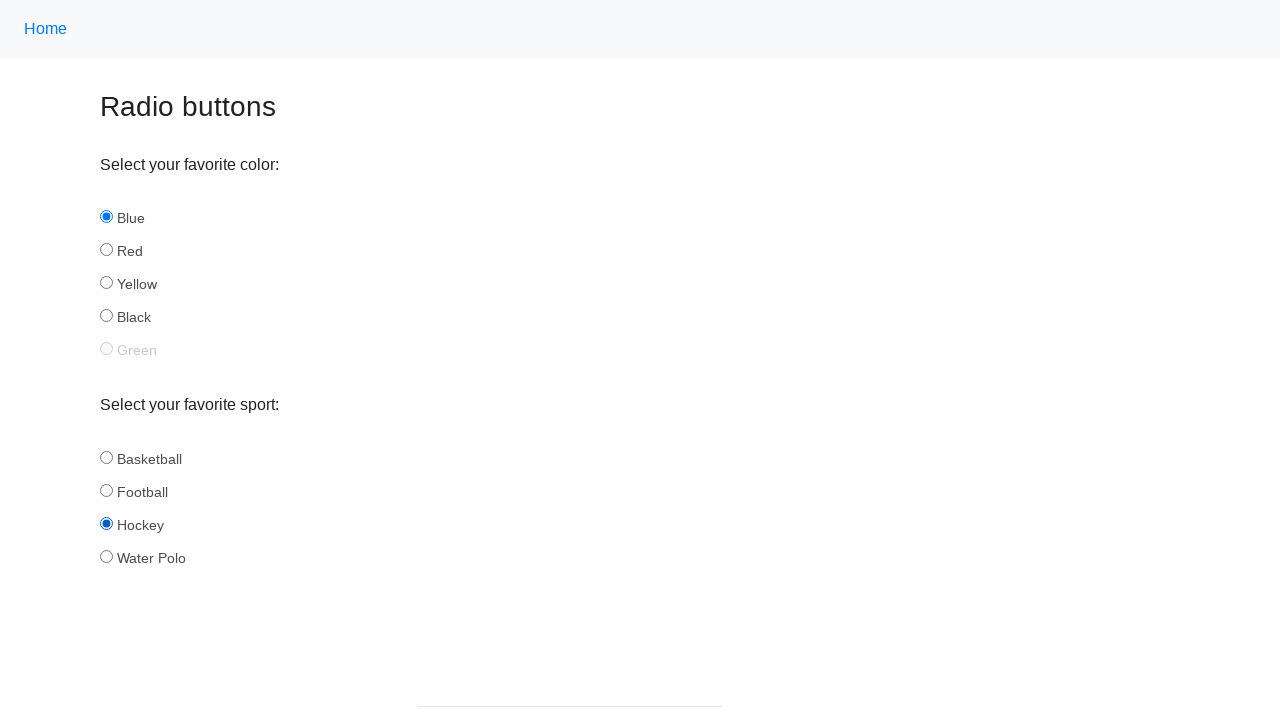